Tests JavaScript prompt alert functionality by clicking a button to trigger a prompt, entering text into the alert, accepting it, and verifying the result text is displayed on the page.

Starting URL: https://demoqa.com/alerts

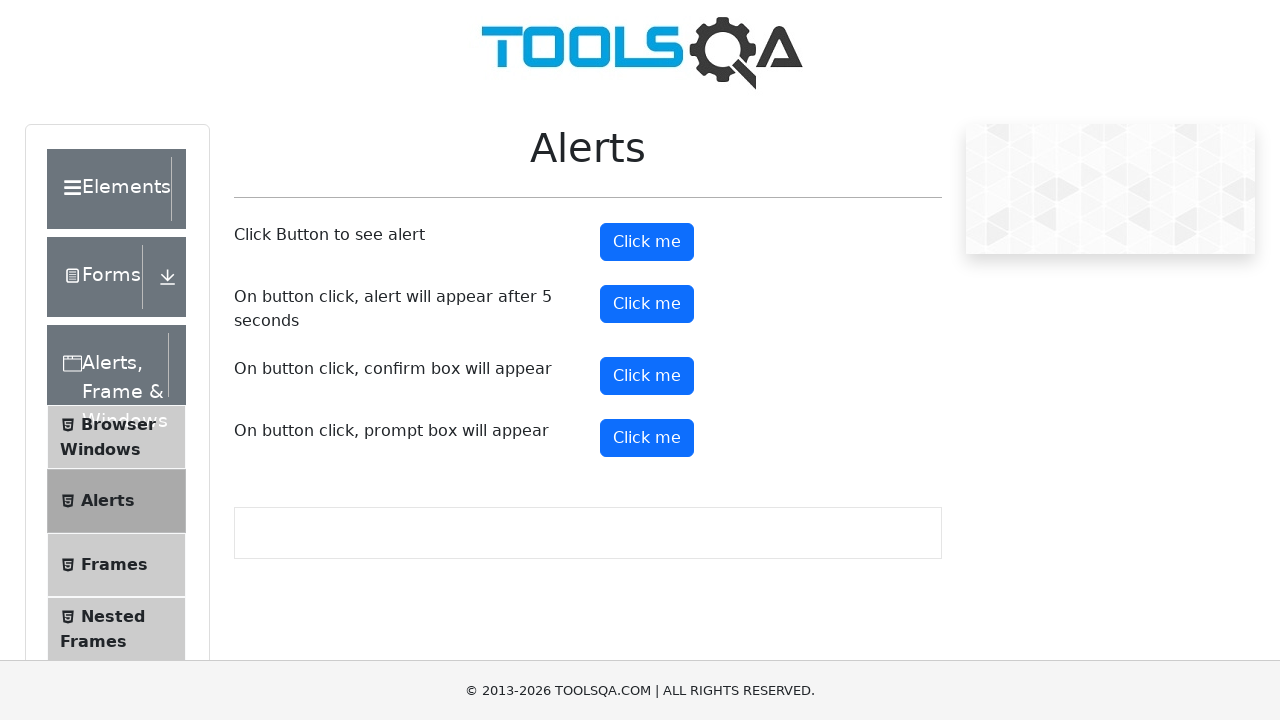

Set up dialog handler to accept prompt with text 'Ankur'
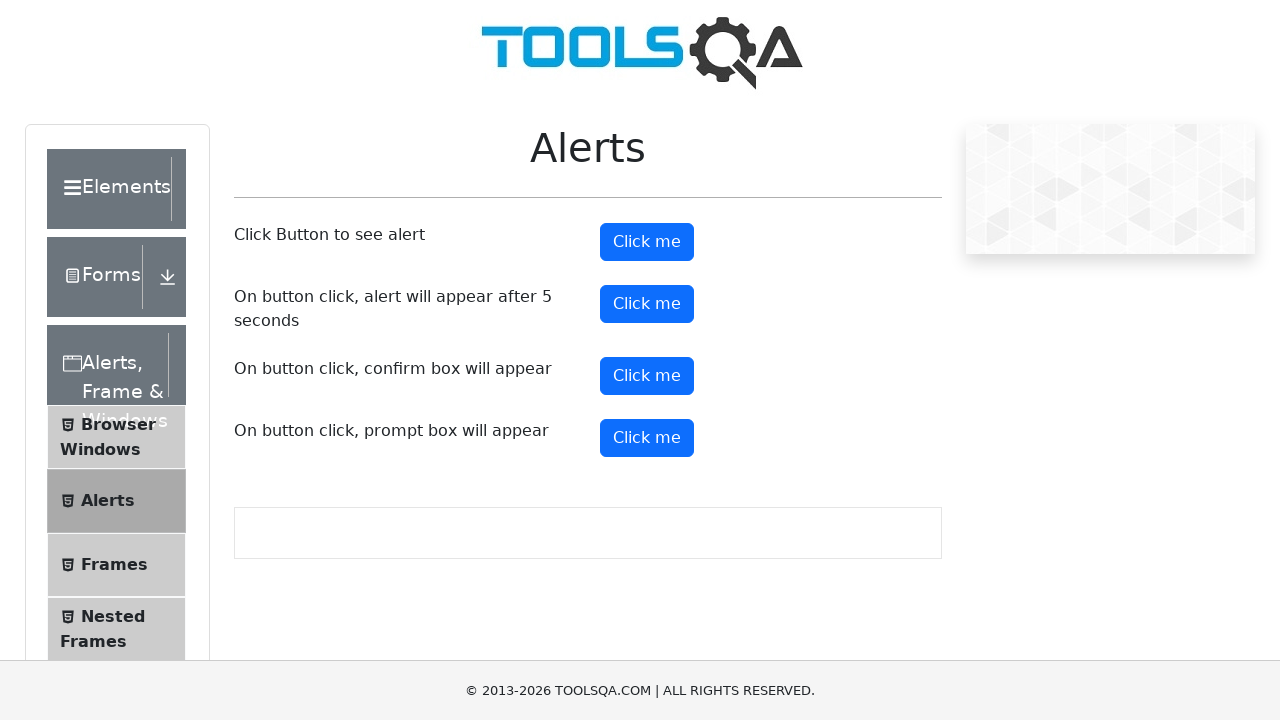

Clicked prompt button to trigger JavaScript alert at (647, 438) on button#promtButton
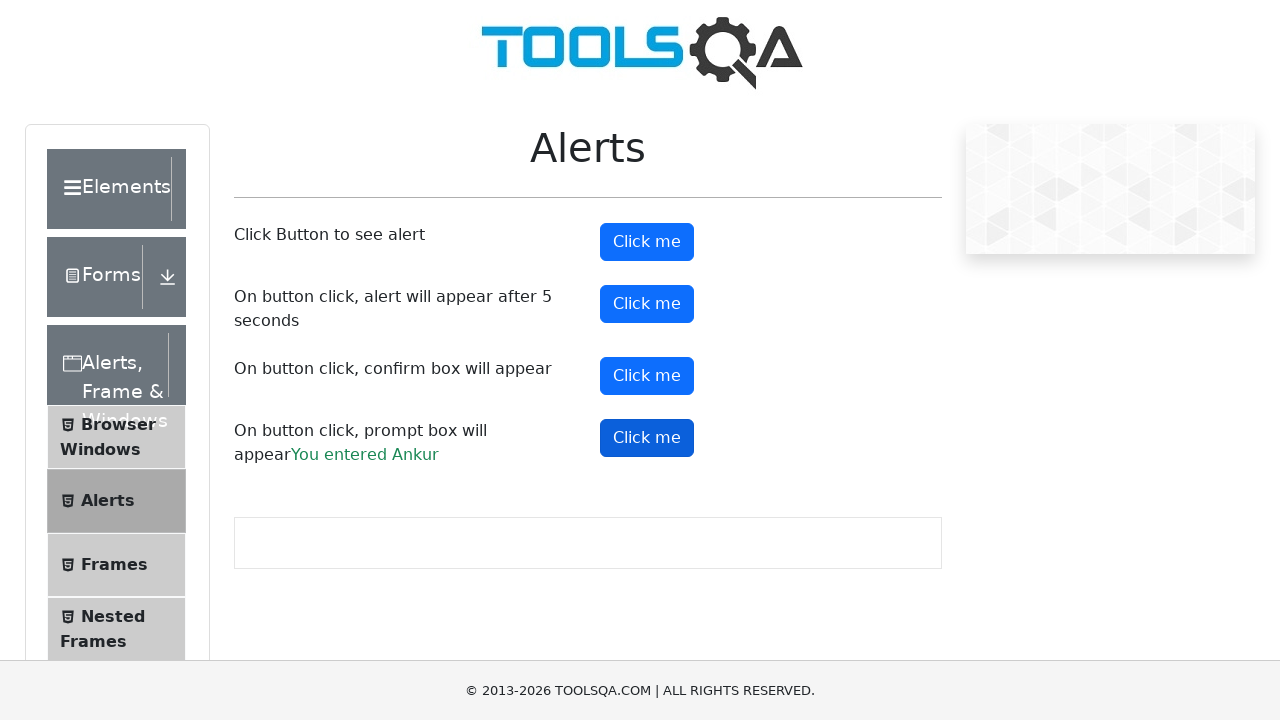

Verified result text appeared after accepting prompt with 'Ankur'
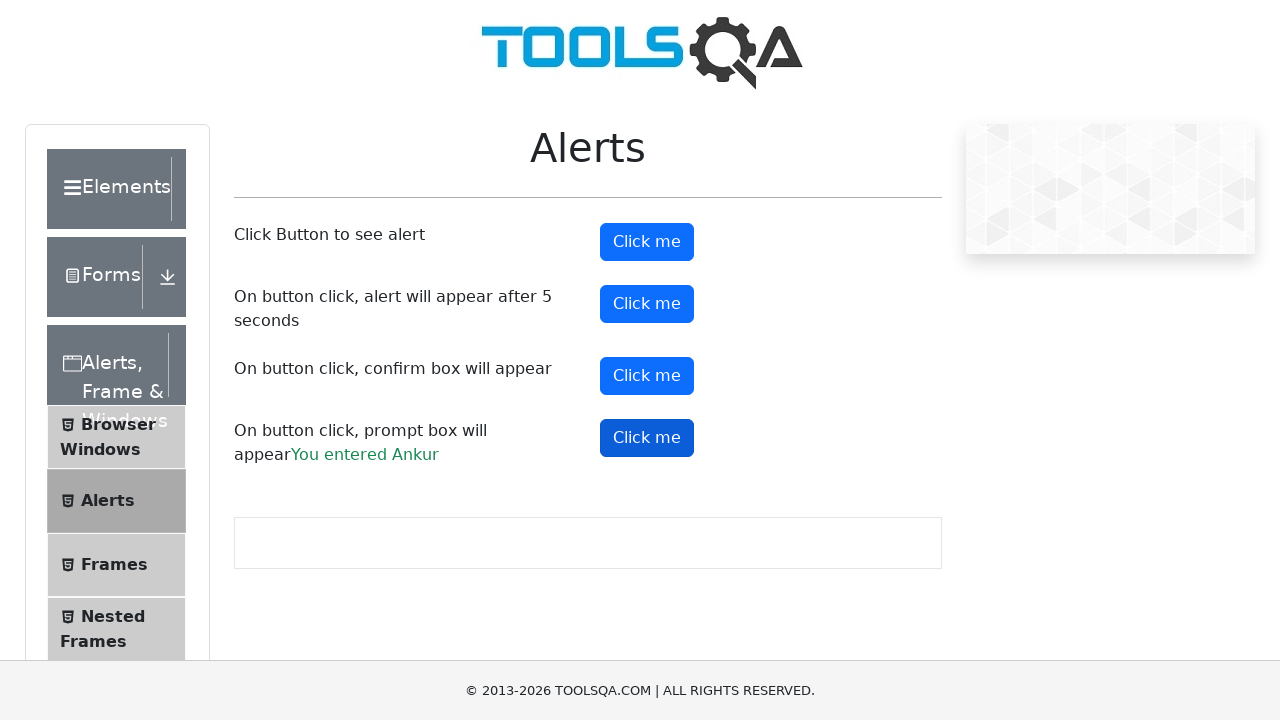

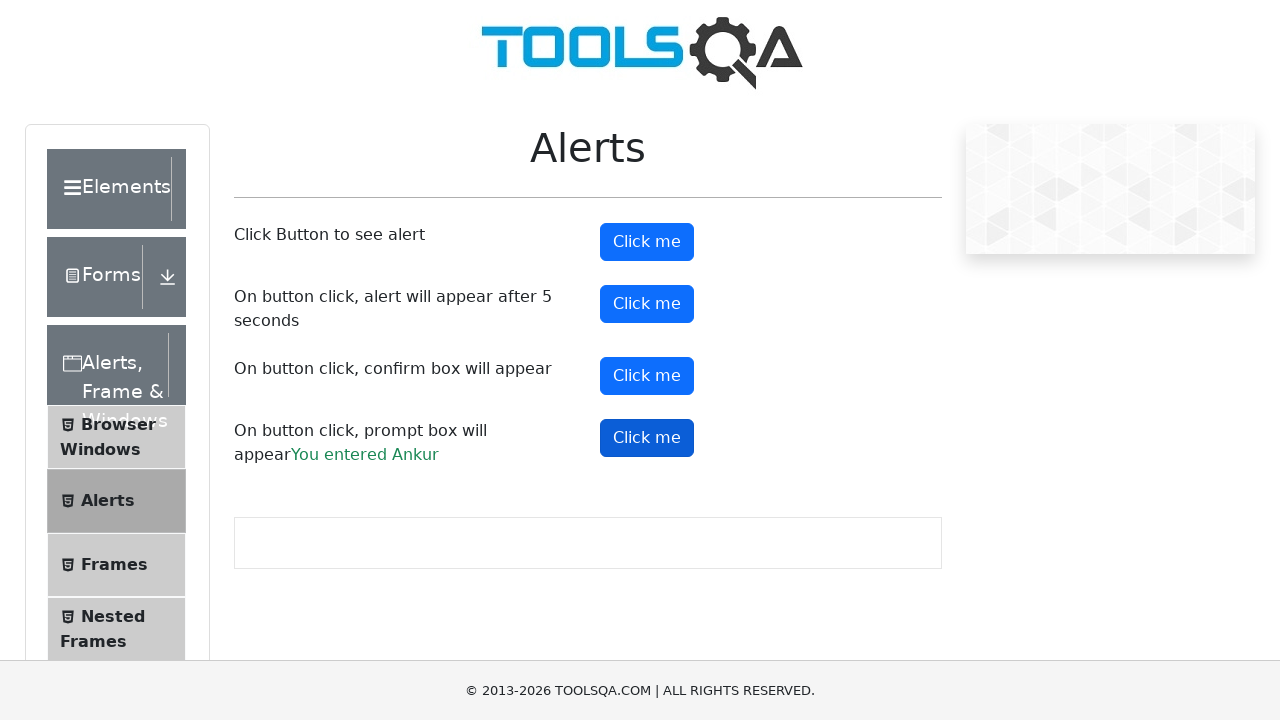